Tests that the Playwright homepage has the correct title containing "Playwright", verifies the "Get Started" link has the correct href attribute, clicks on it, and confirms the URL contains "intro".

Starting URL: https://playwright.dev/

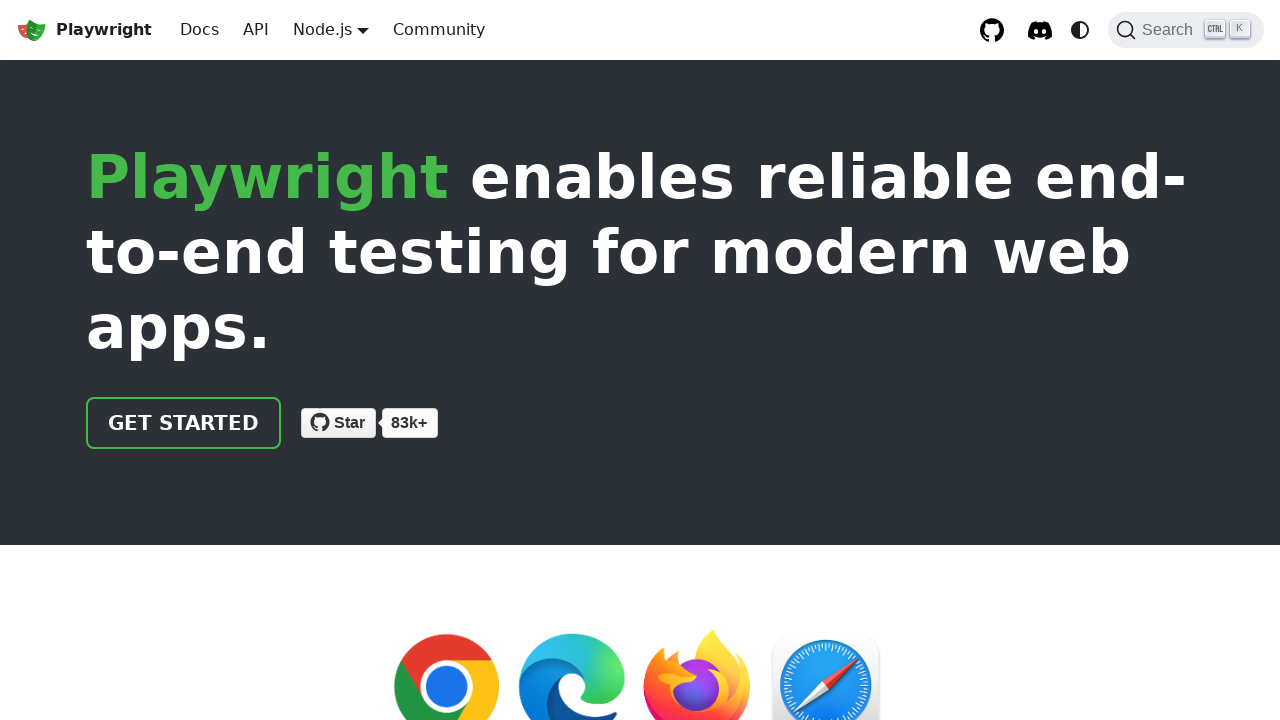

Page loaded and DOM content ready
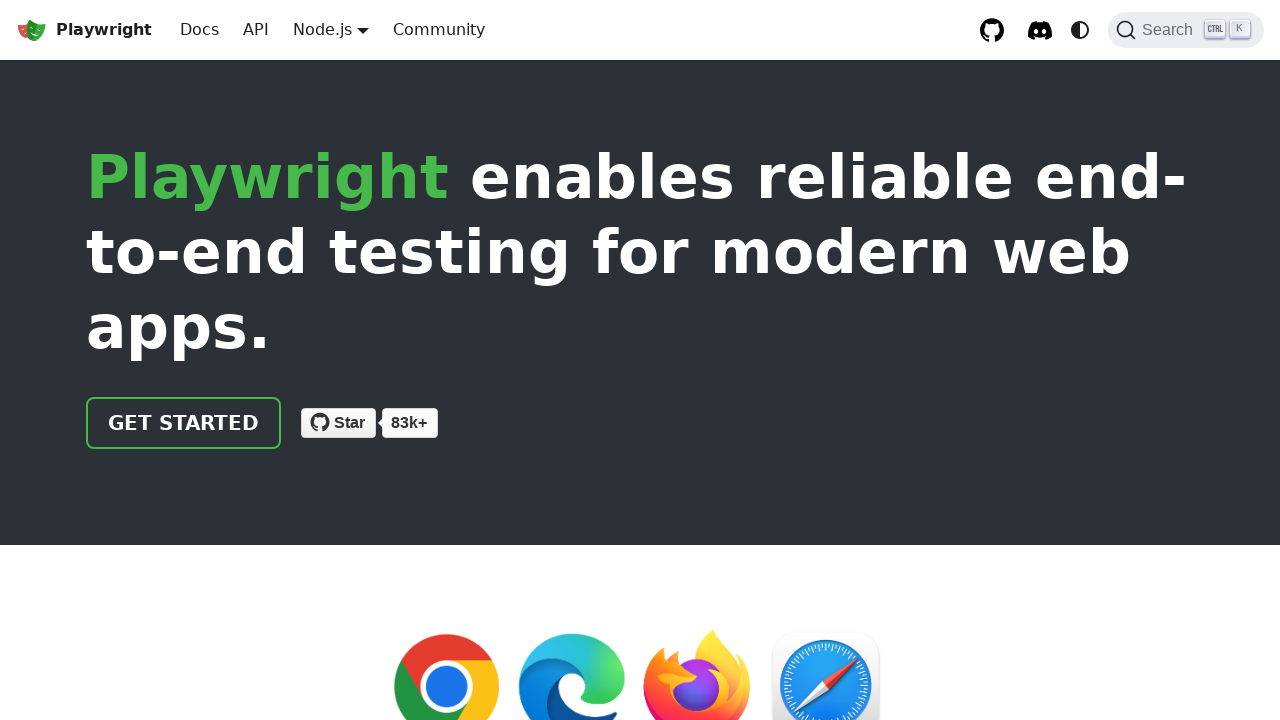

Located the 'Get Started' link
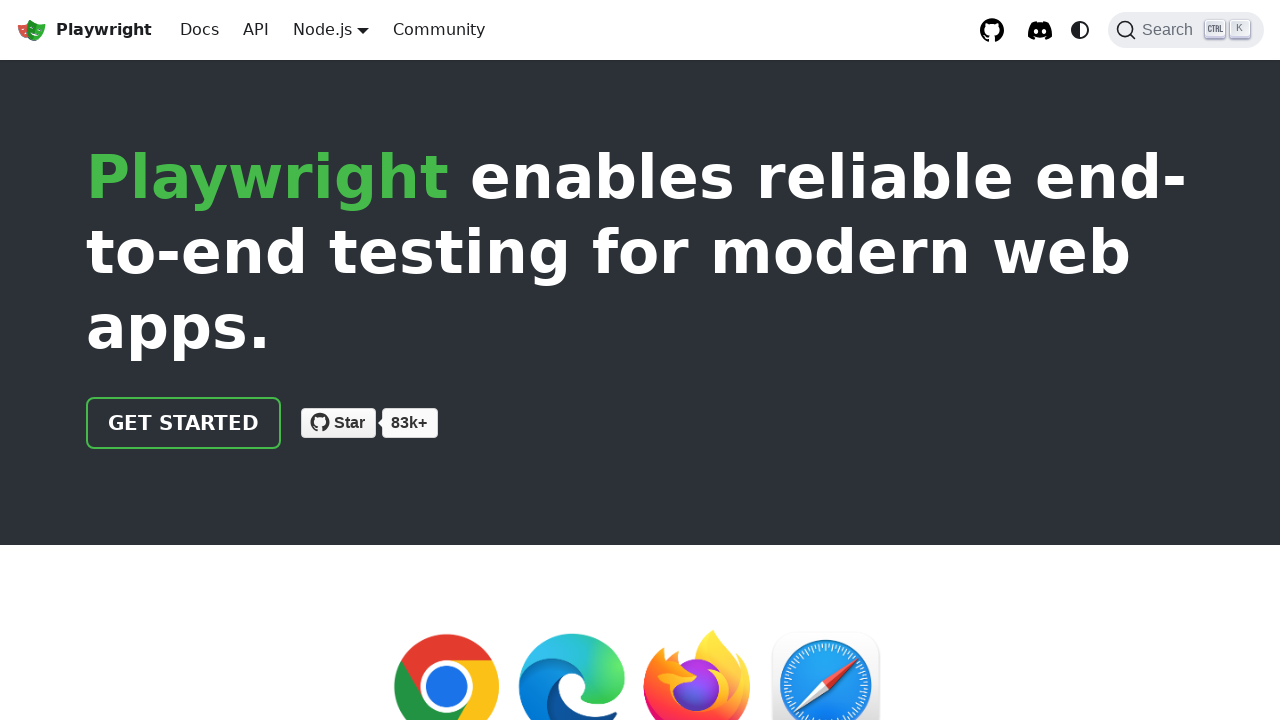

'Get Started' link is now visible
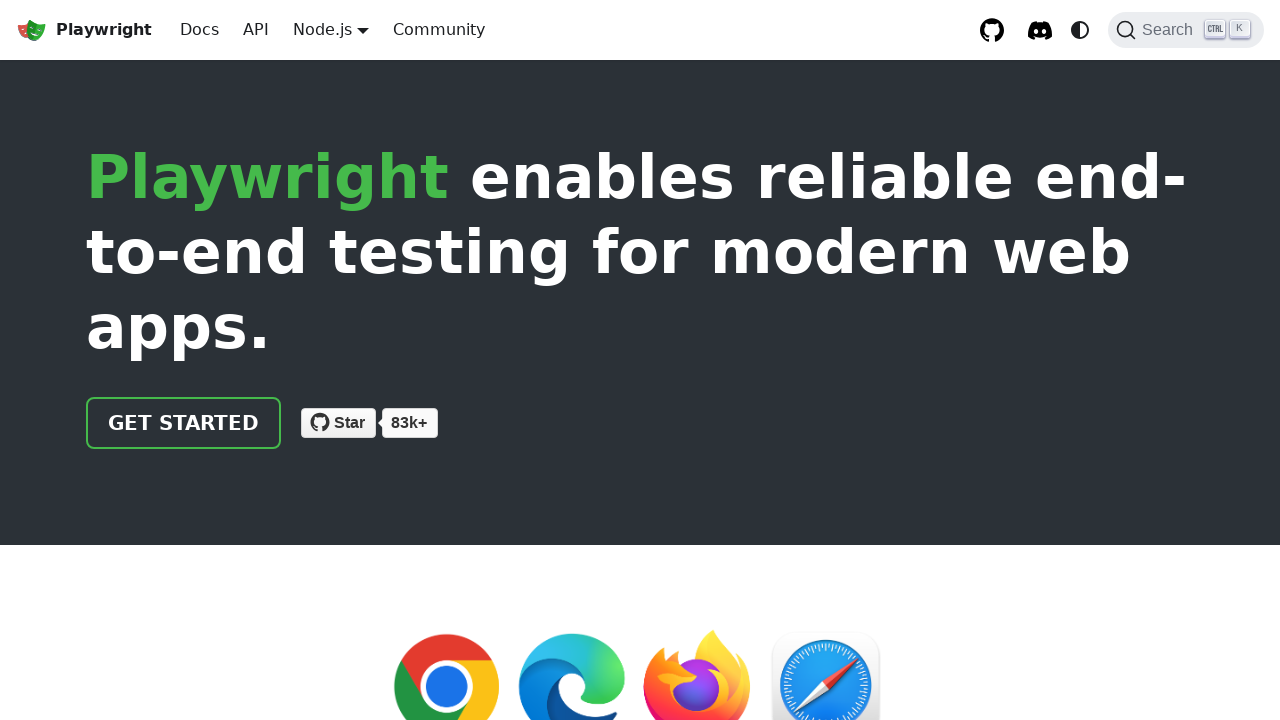

Clicked on the 'Get Started' link at (184, 423) on text=Get Started
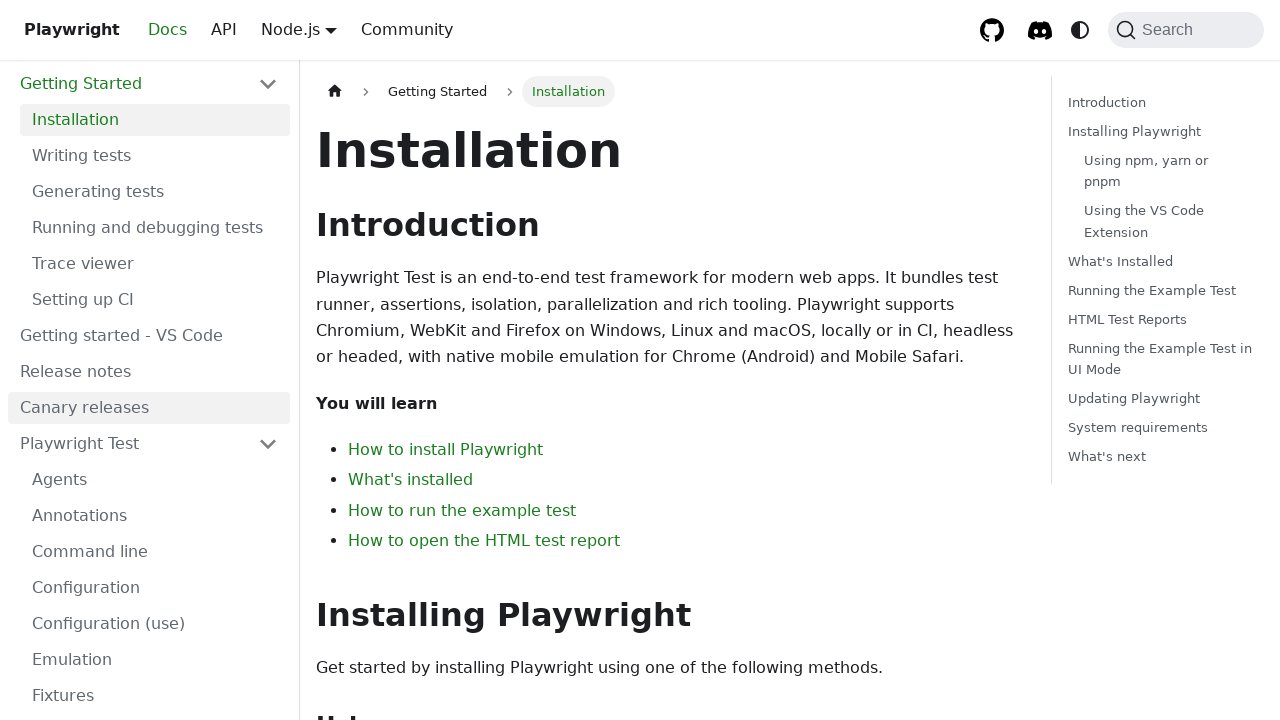

Successfully navigated to intro page
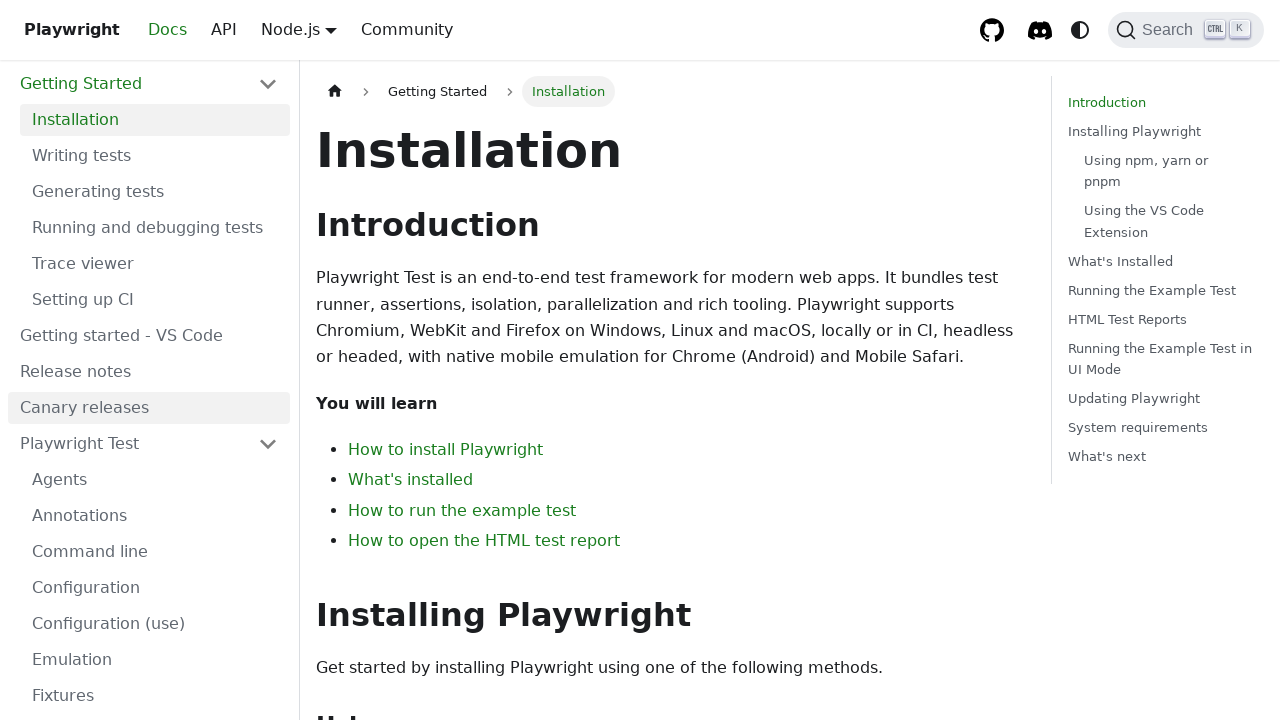

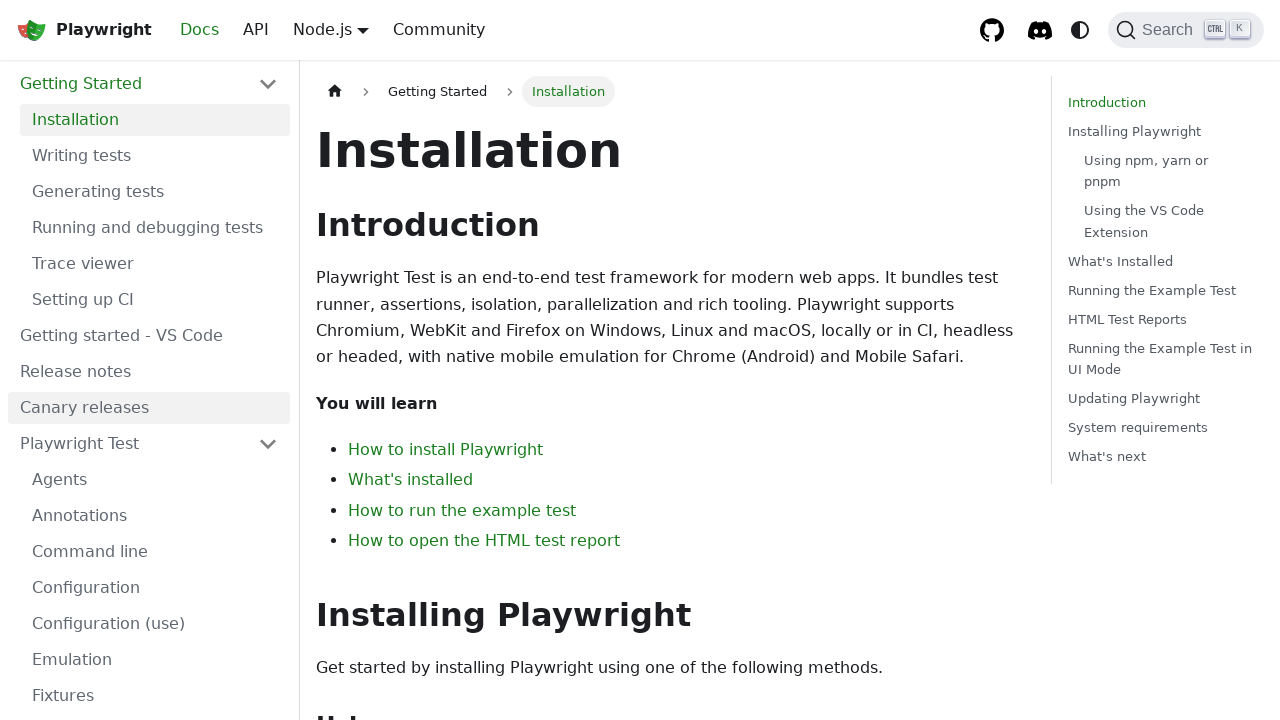